Tests basic browser window operations including getting window dimensions, maximizing the window, refreshing the page, and resizing the window to specific dimensions.

Starting URL: http://the-internet.herokuapp.com/

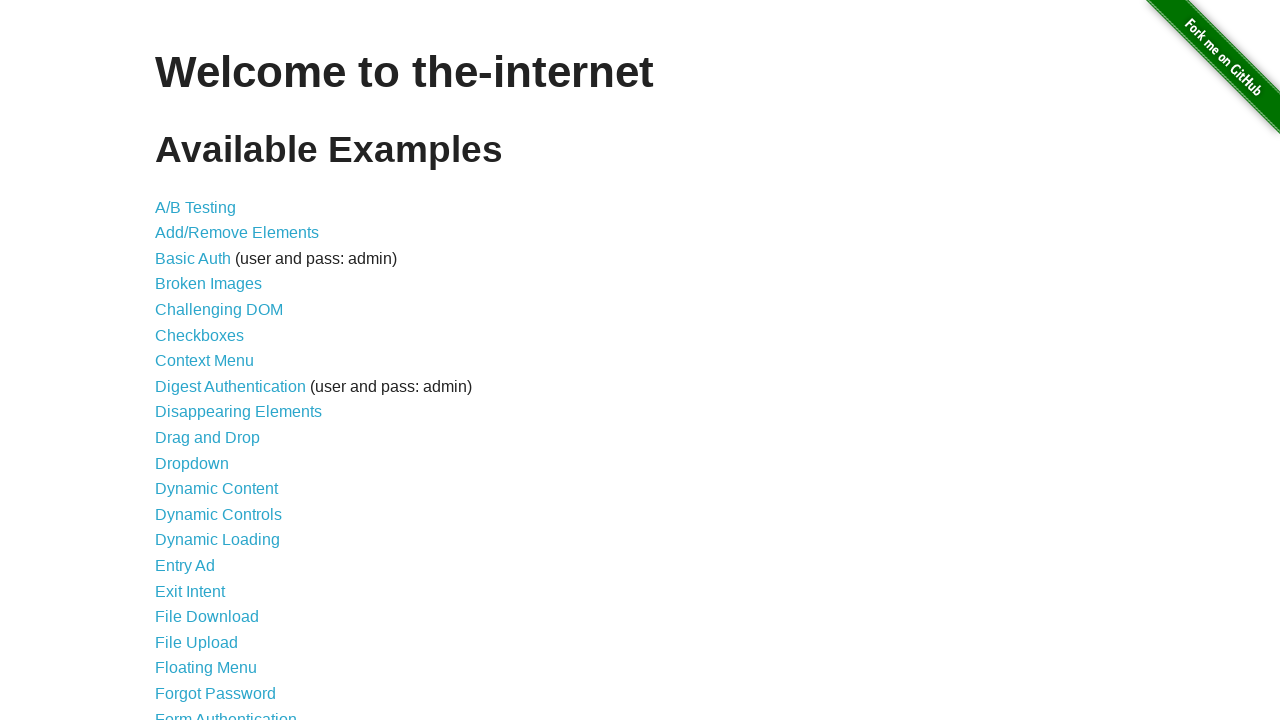

Retrieved initial window dimensions
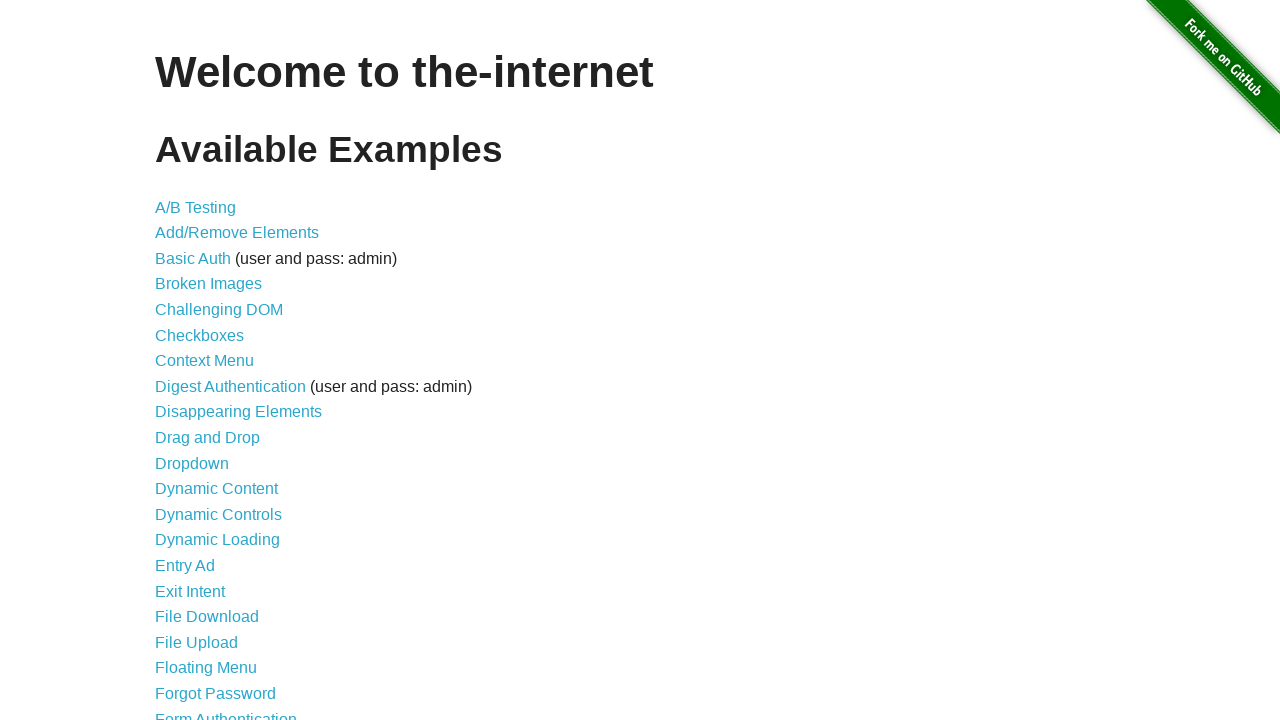

Maximized window to 1920x1080
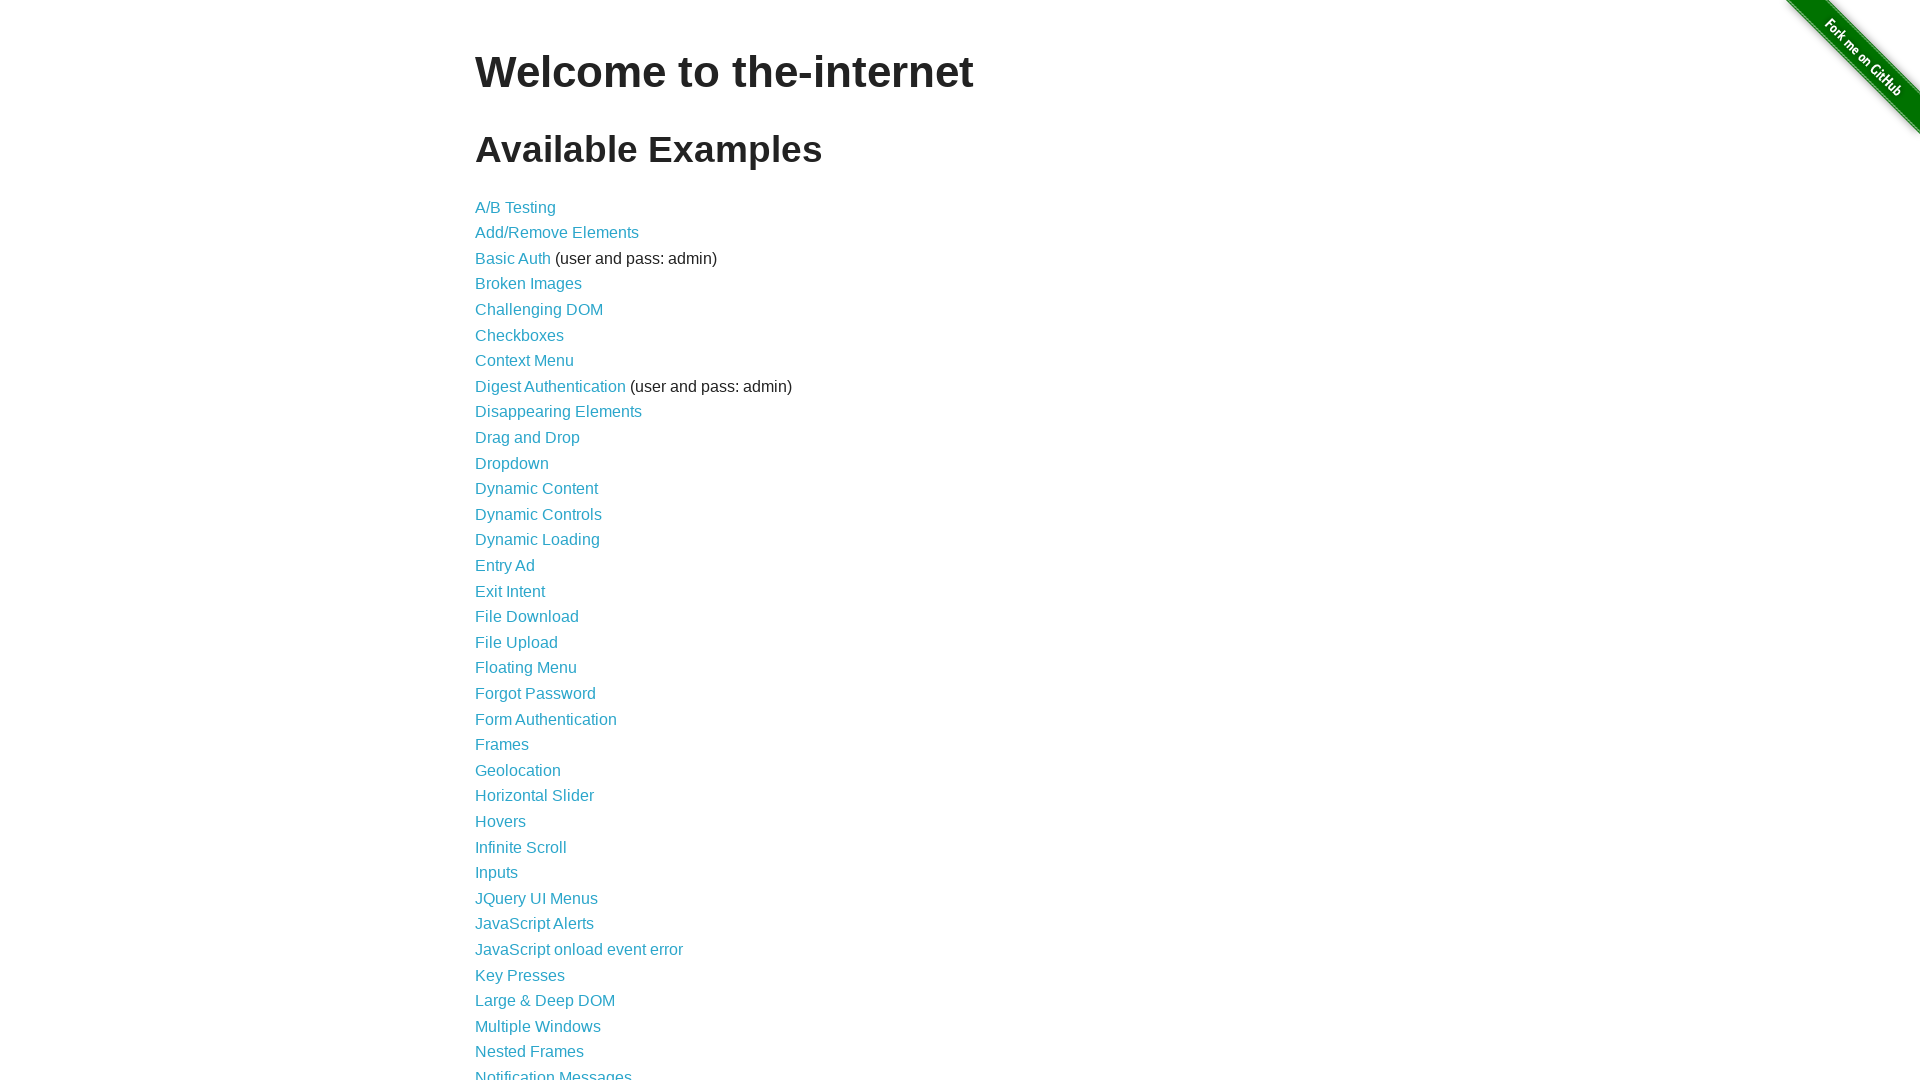

Refreshed the page
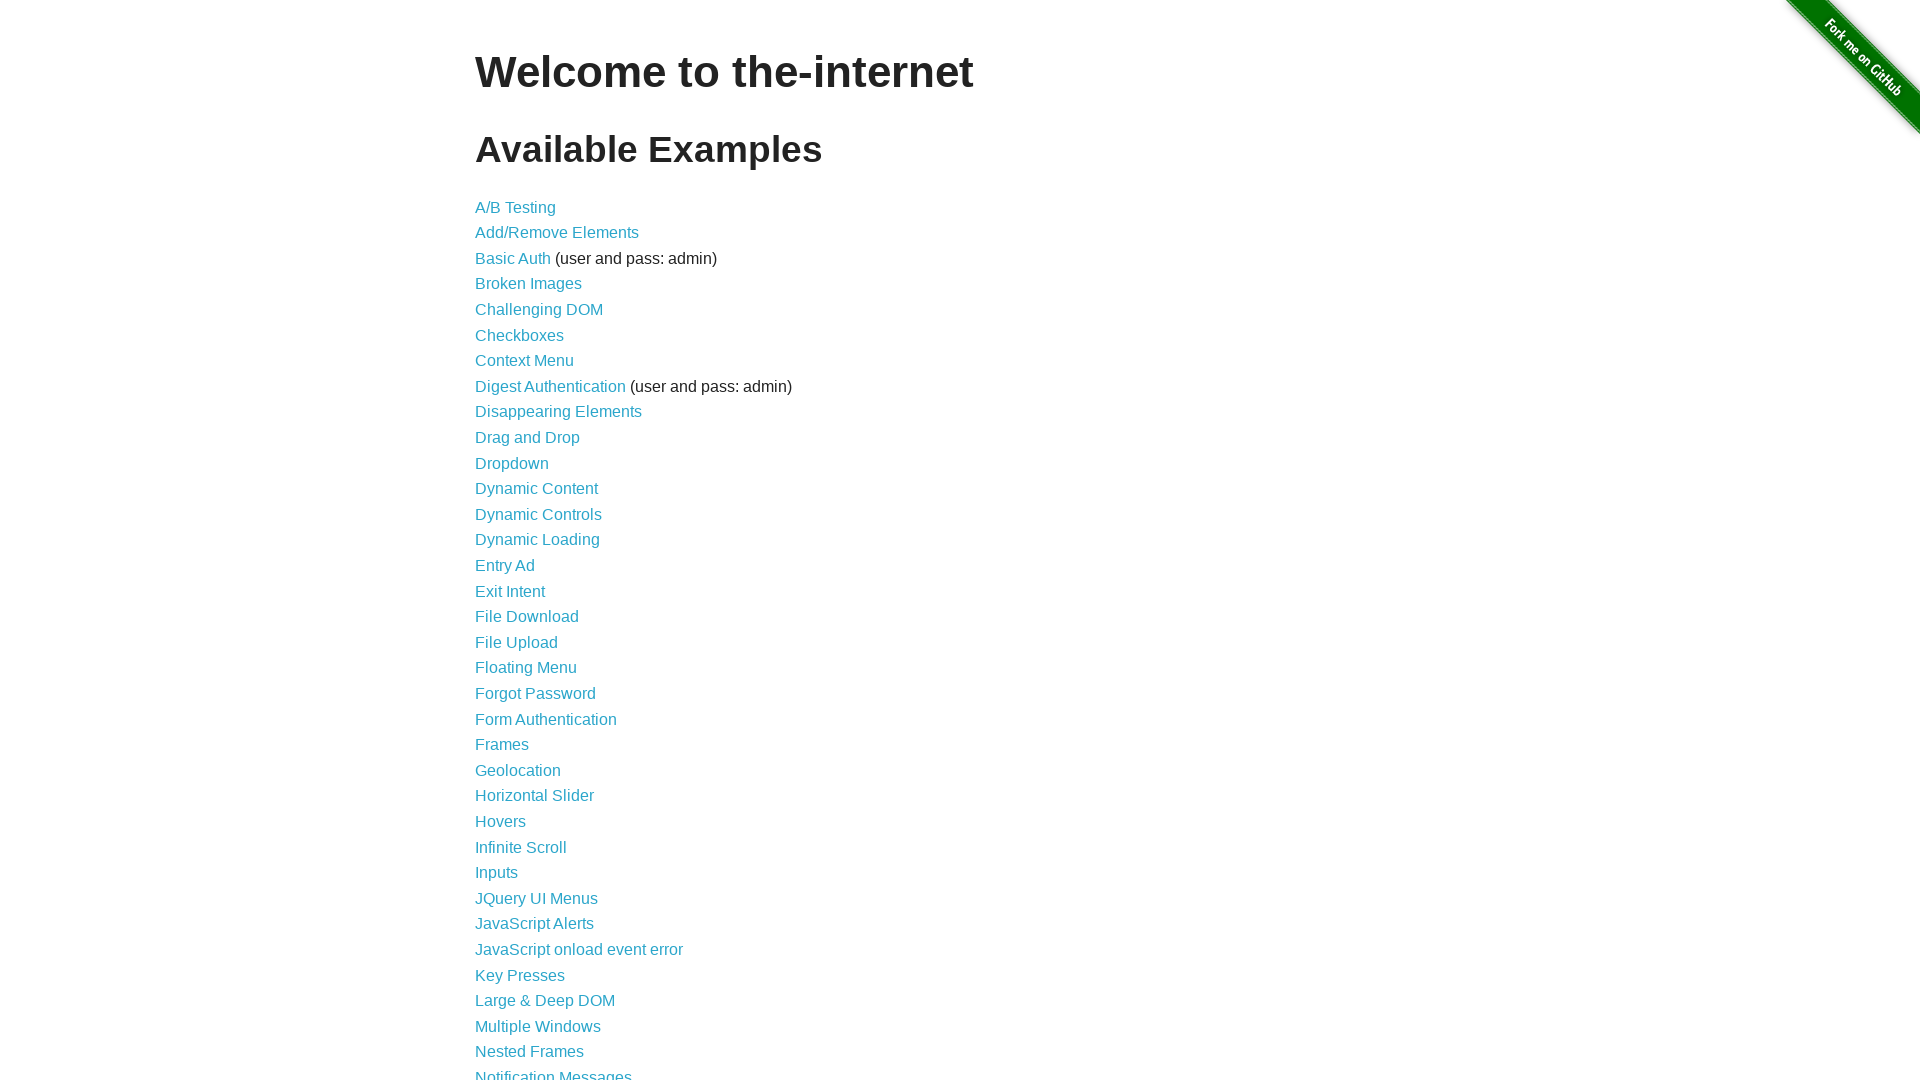

Resized window to 300x200 dimensions
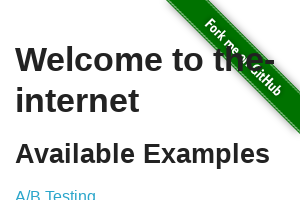

Waited 1 second to observe window resize
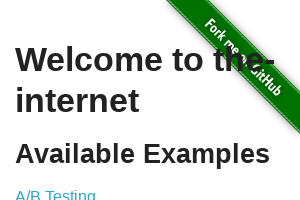

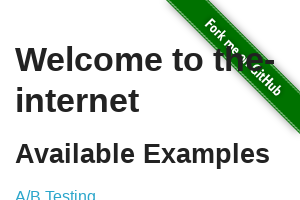